Tests that entered text is trimmed when saving edits

Starting URL: https://demo.playwright.dev/todomvc

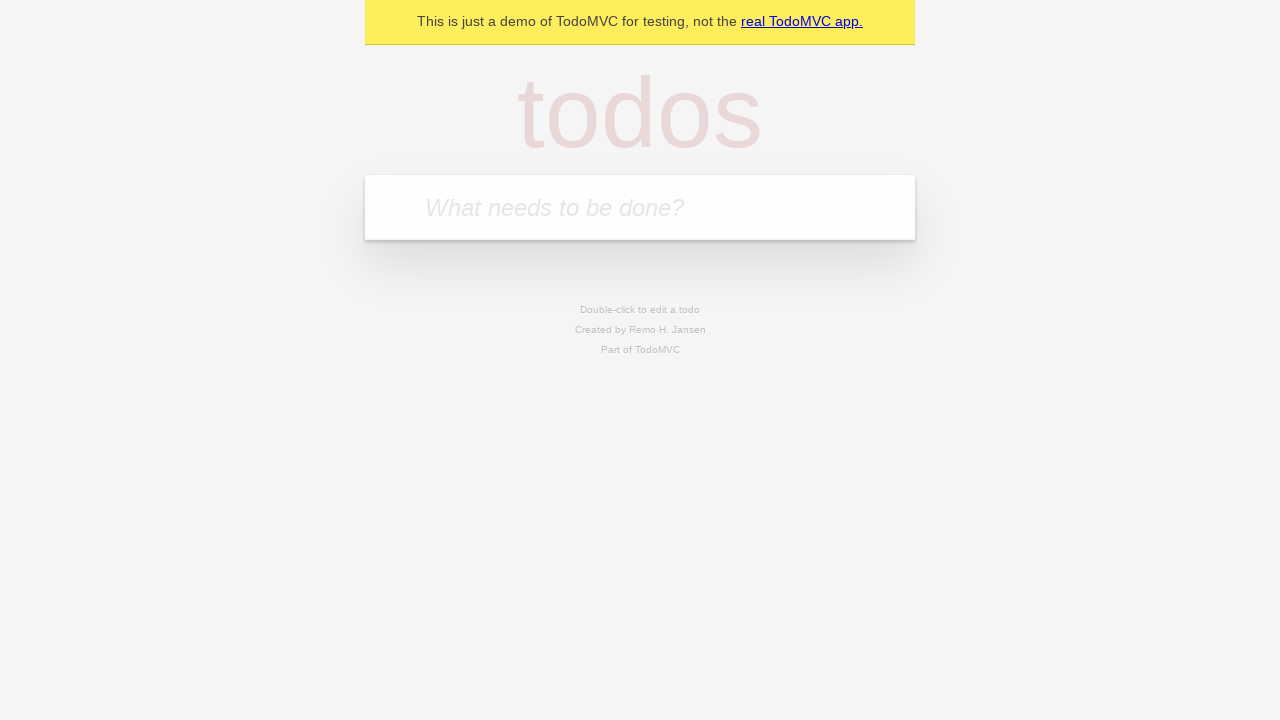

Filled todo input with 'buy some cheese' on internal:attr=[placeholder="What needs to be done?"i]
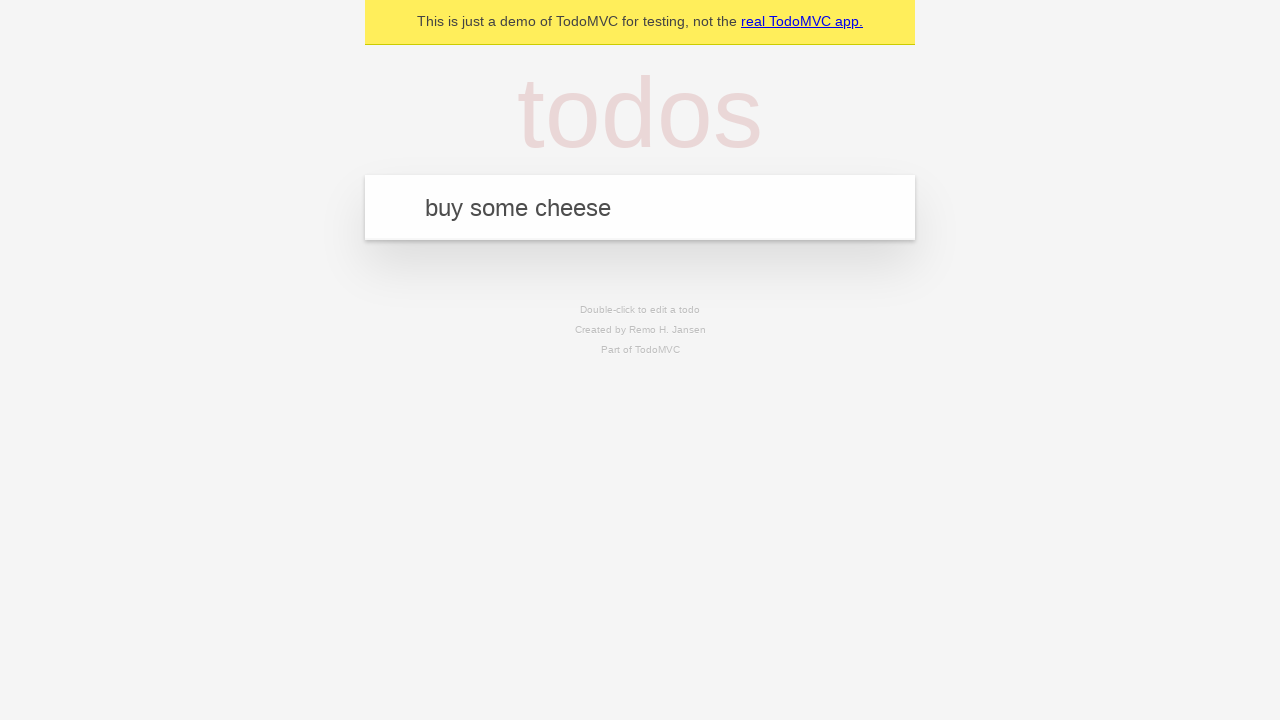

Pressed Enter to create first todo on internal:attr=[placeholder="What needs to be done?"i]
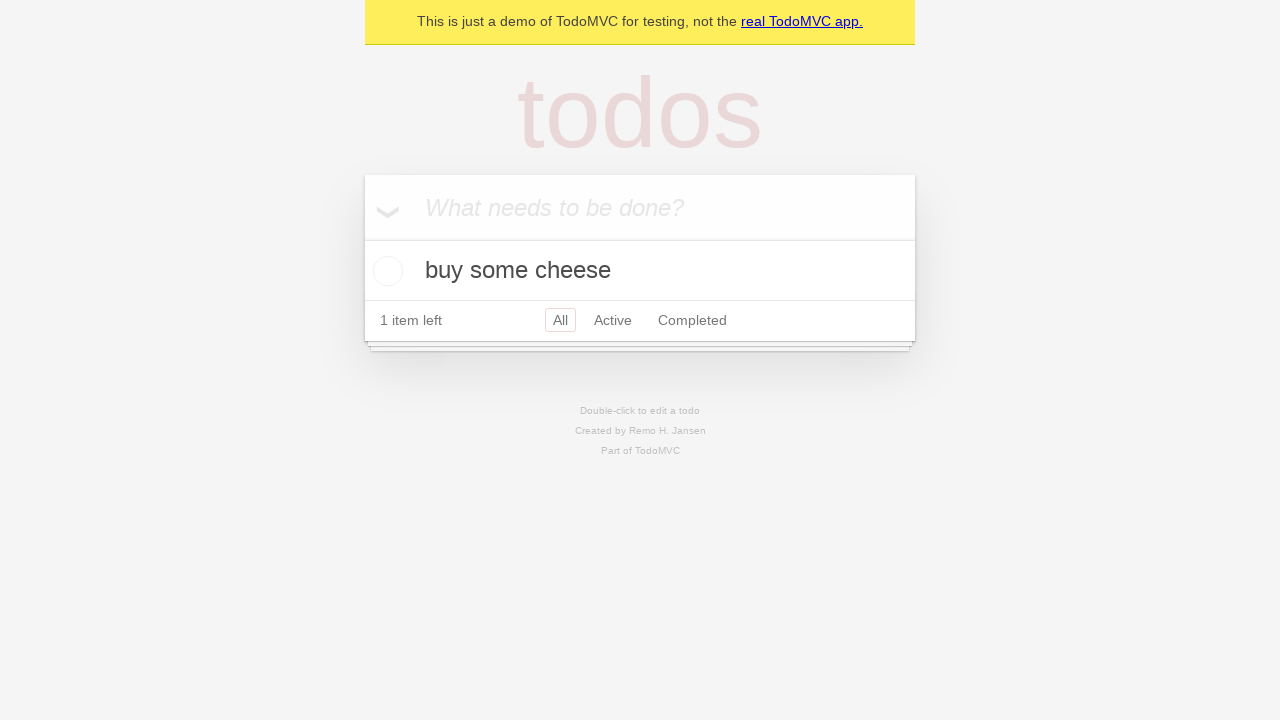

Filled todo input with 'feed the cat' on internal:attr=[placeholder="What needs to be done?"i]
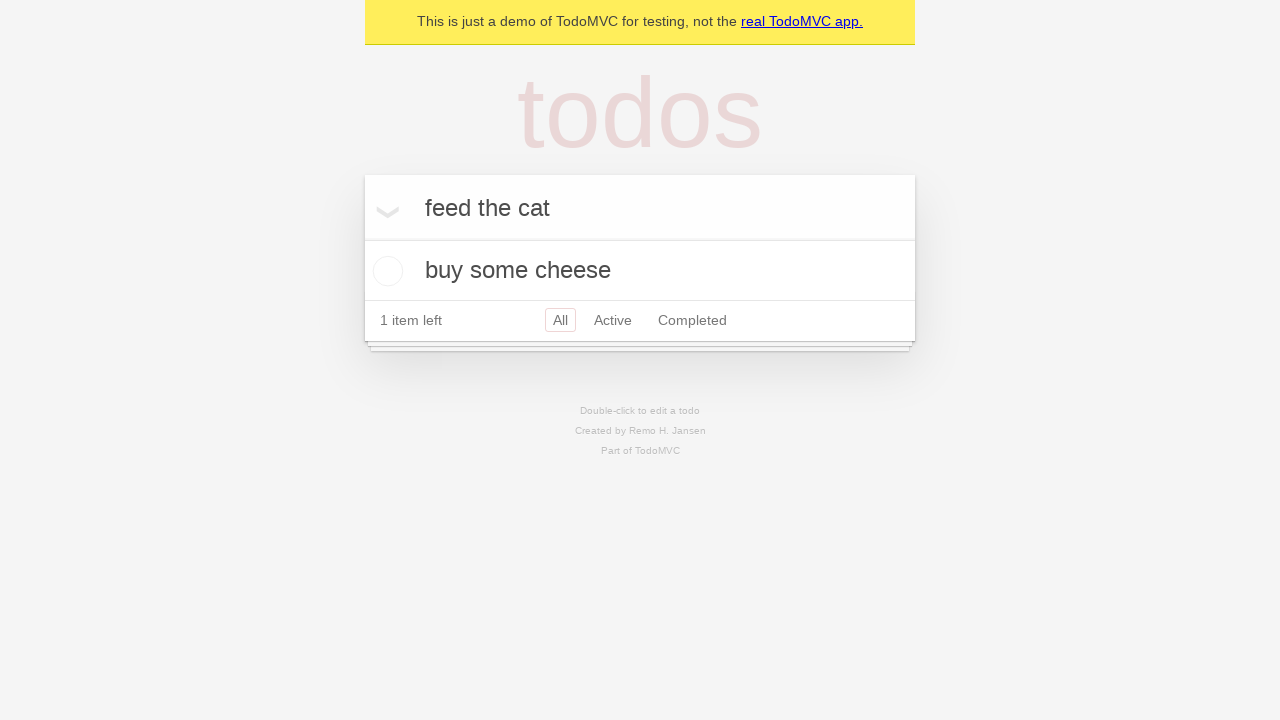

Pressed Enter to create second todo on internal:attr=[placeholder="What needs to be done?"i]
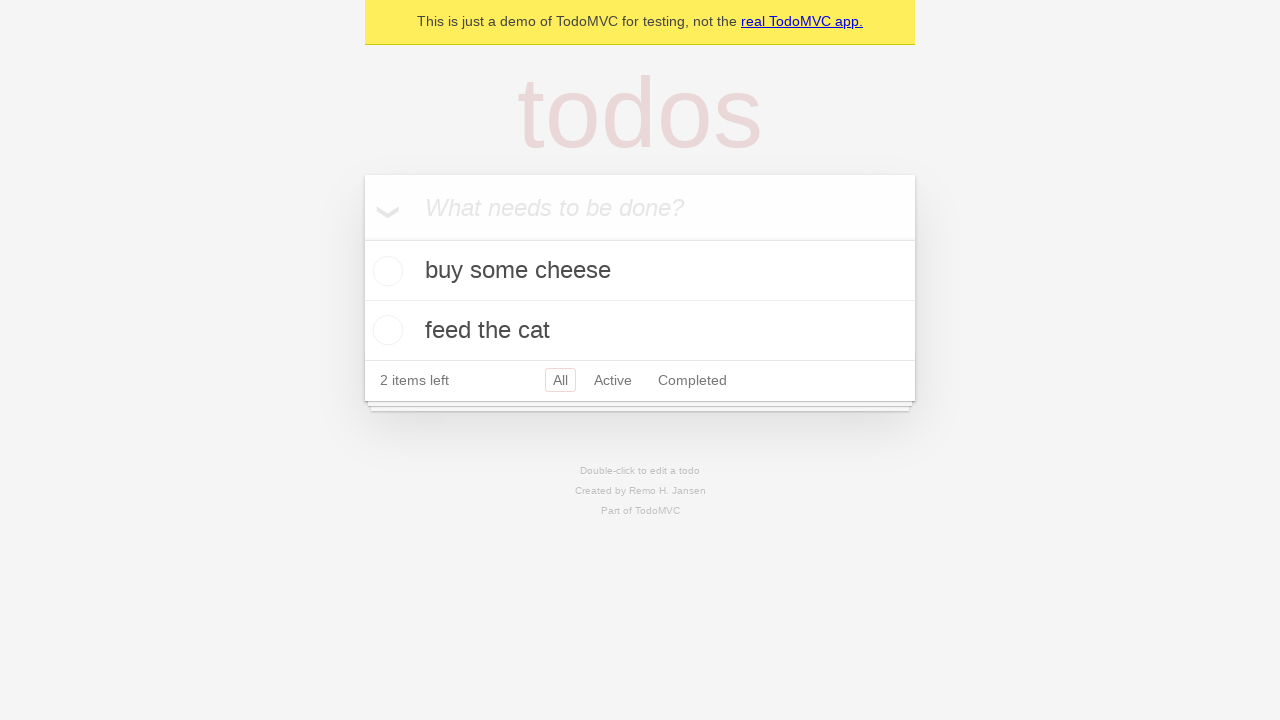

Filled todo input with 'book a doctors appointment' on internal:attr=[placeholder="What needs to be done?"i]
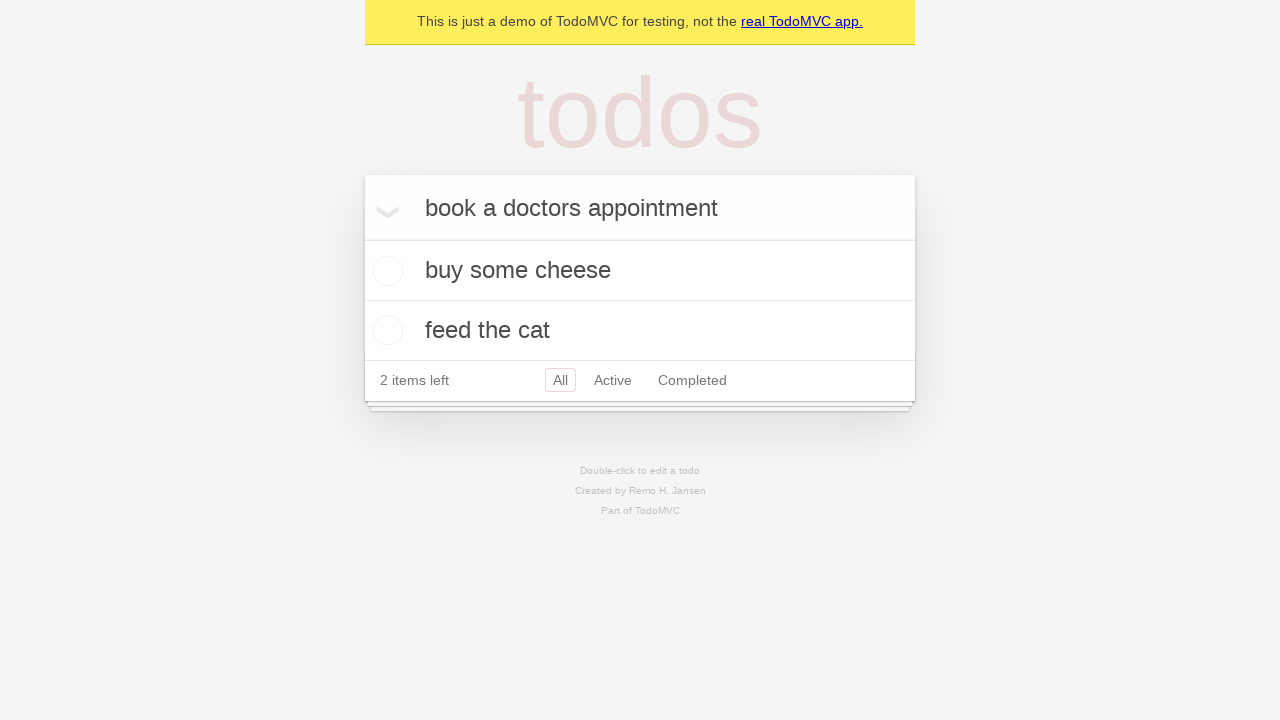

Pressed Enter to create third todo on internal:attr=[placeholder="What needs to be done?"i]
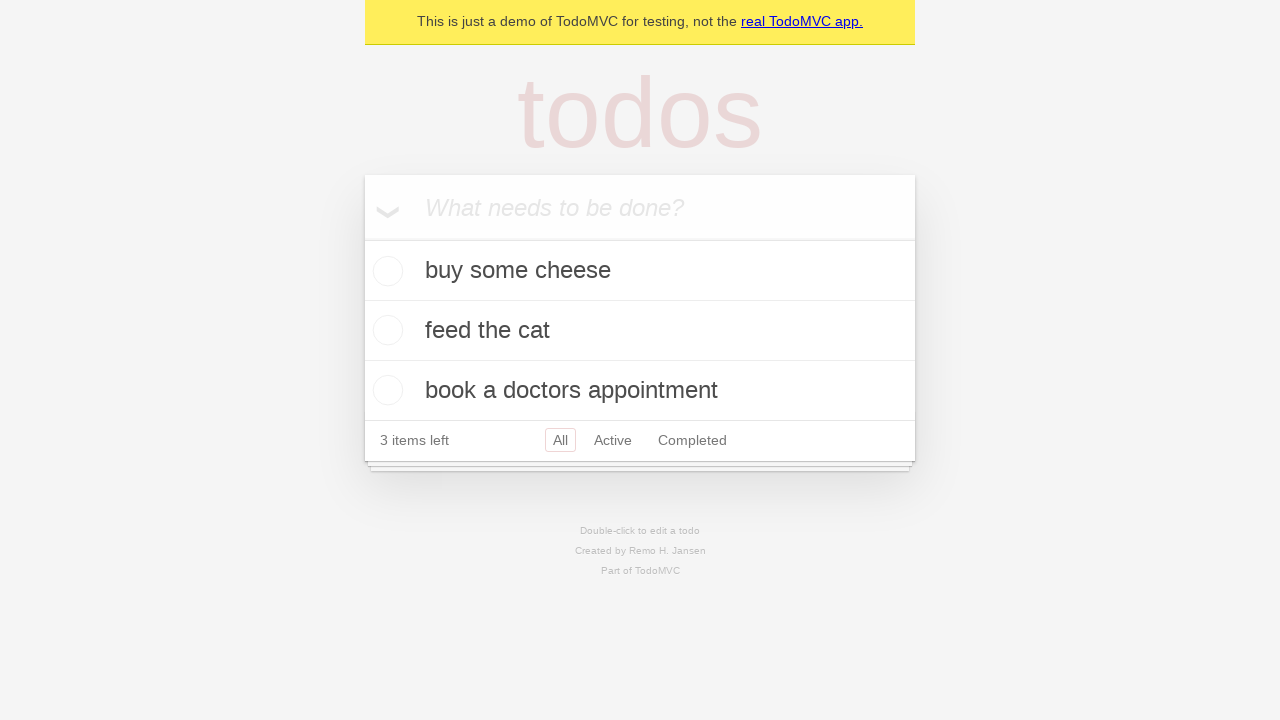

Waited for all three todos to appear
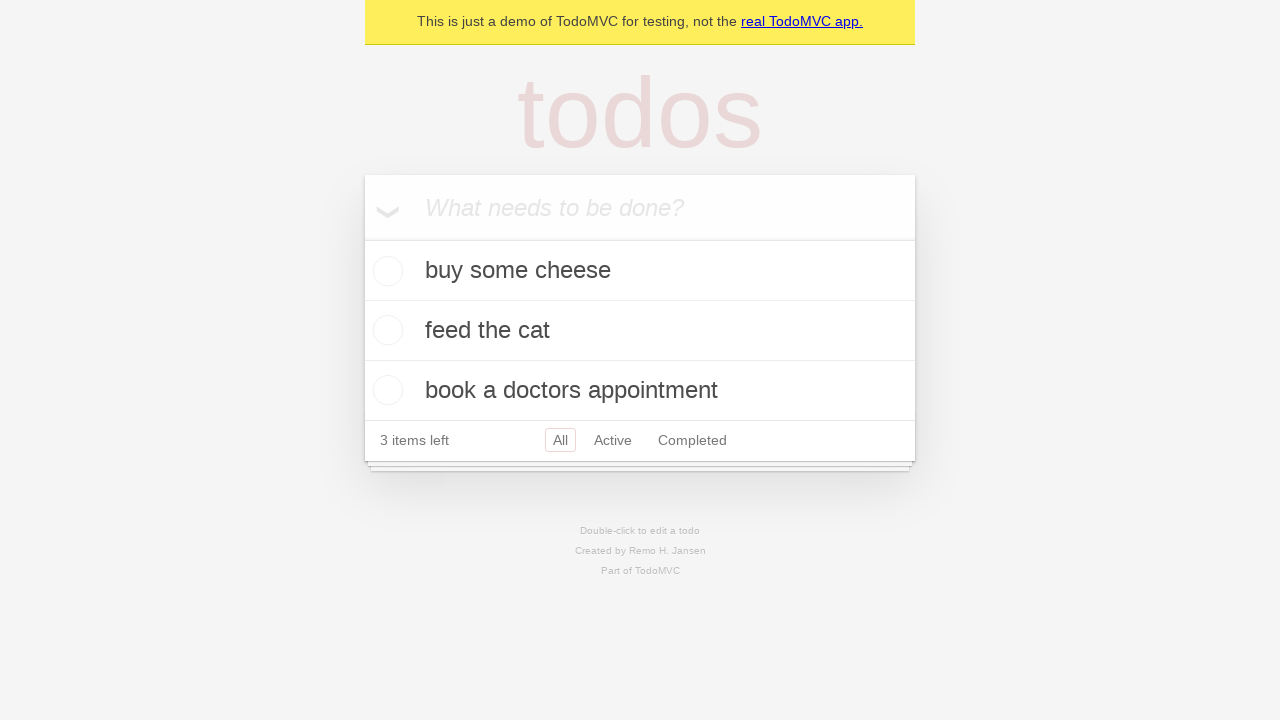

Double-clicked second todo to enter edit mode at (640, 331) on internal:testid=[data-testid="todo-item"s] >> nth=1
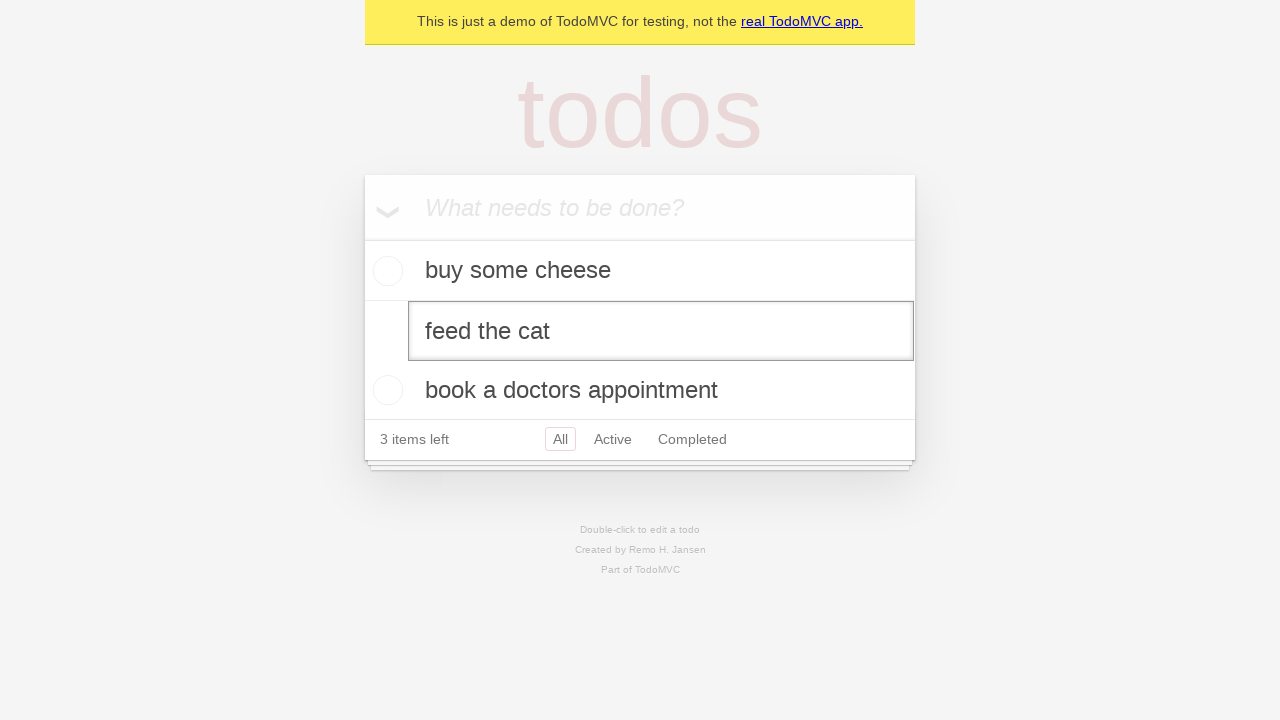

Filled edit field with text containing leading and trailing spaces on internal:testid=[data-testid="todo-item"s] >> nth=1 >> internal:role=textbox[nam
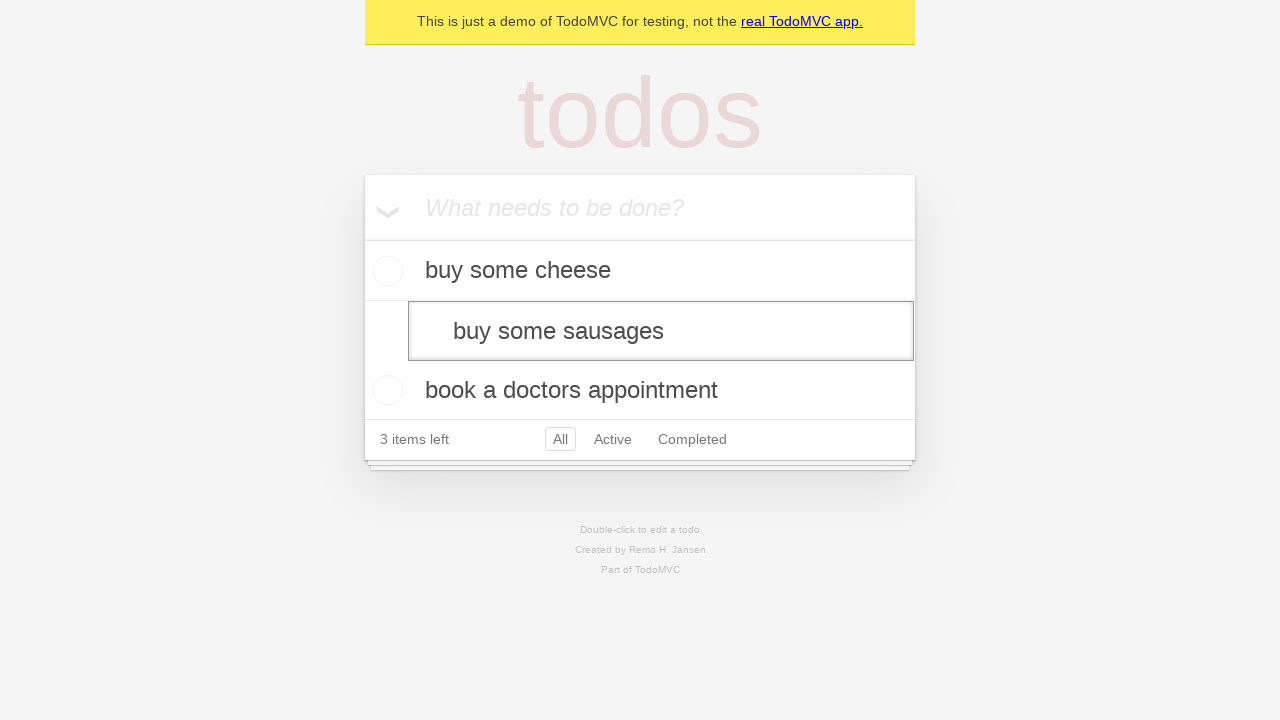

Pressed Enter to confirm edit with text trimming on internal:testid=[data-testid="todo-item"s] >> nth=1 >> internal:role=textbox[nam
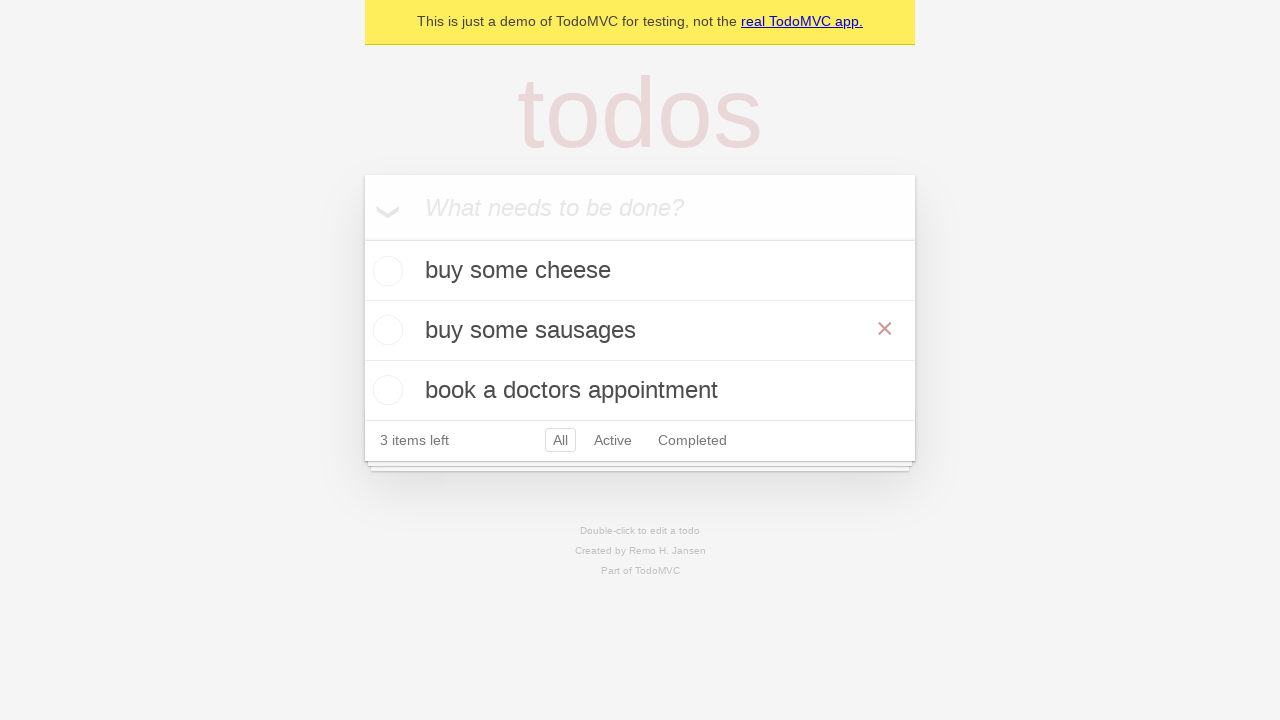

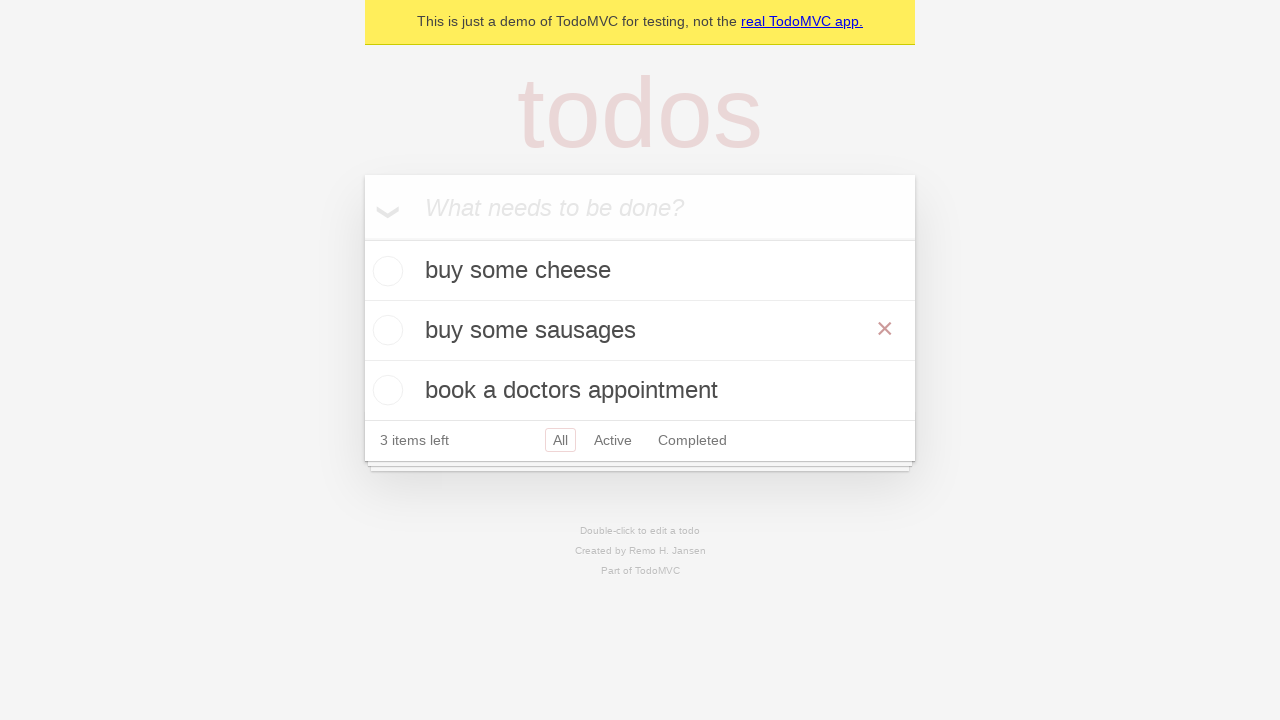